Tests browser window and tab handling functionality by clicking buttons that open new tabs/windows, switching between them, and verifying the navigation works correctly.

Starting URL: https://demoqa.com/browser-windows

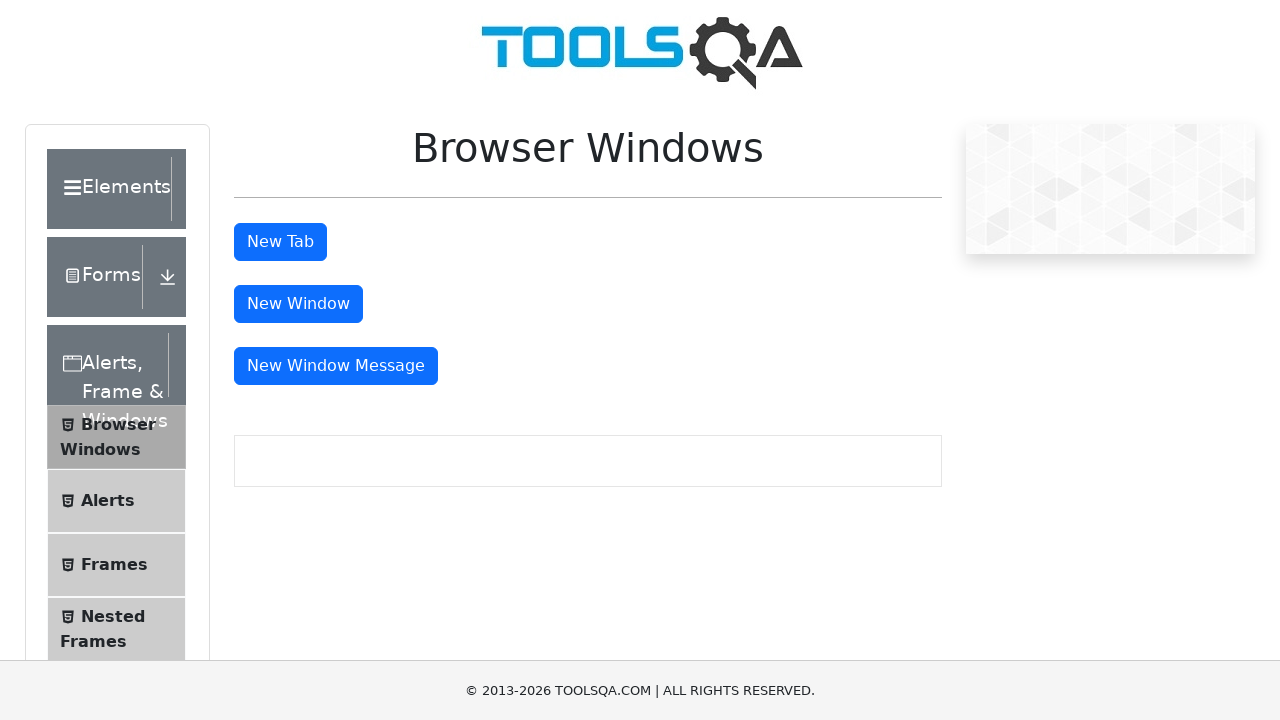

Clicked button to open new tab at (280, 242) on #tabButton
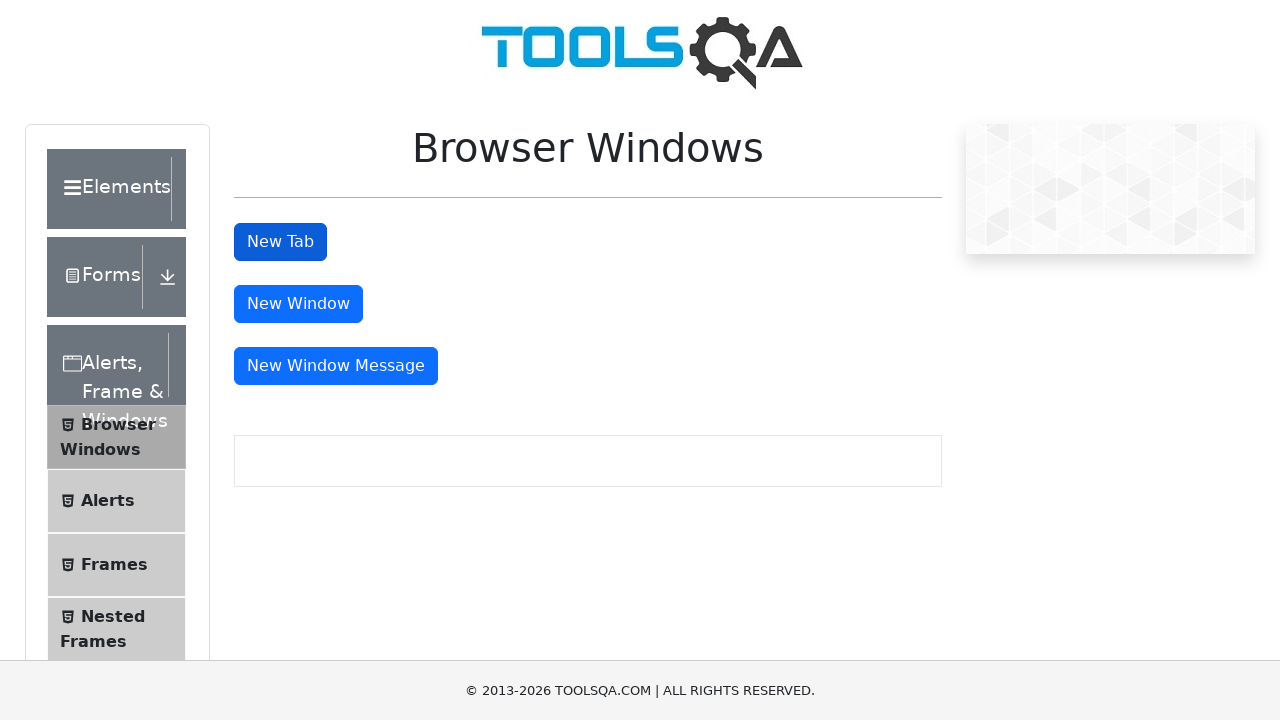

Clicked tab button and waited for new page to open at (280, 242) on #tabButton
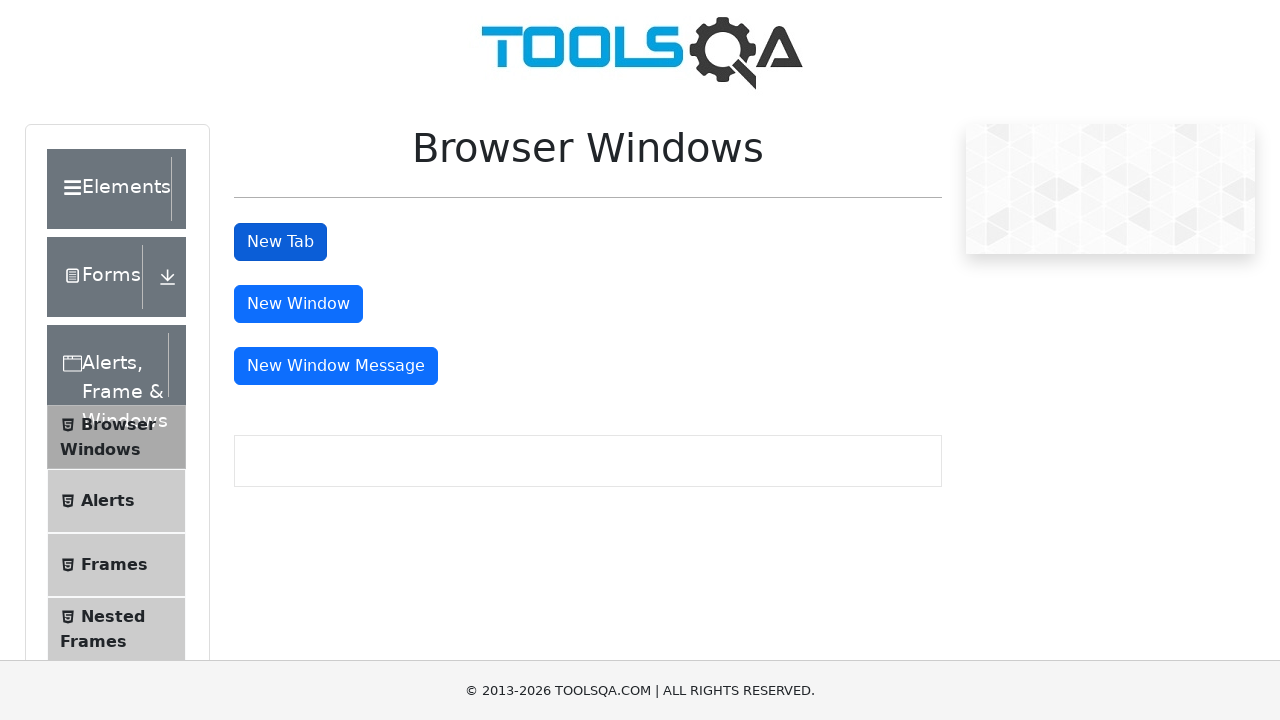

New tab loaded and ready
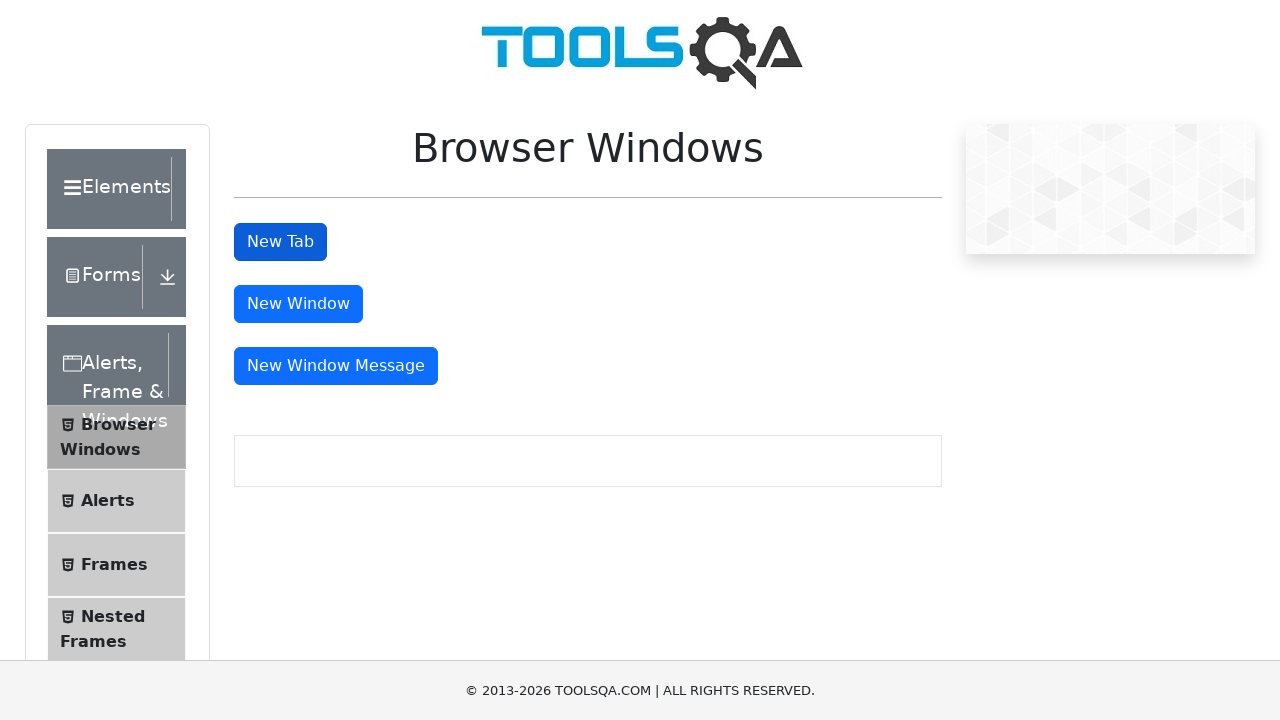

Closed new tab and switched back to main page
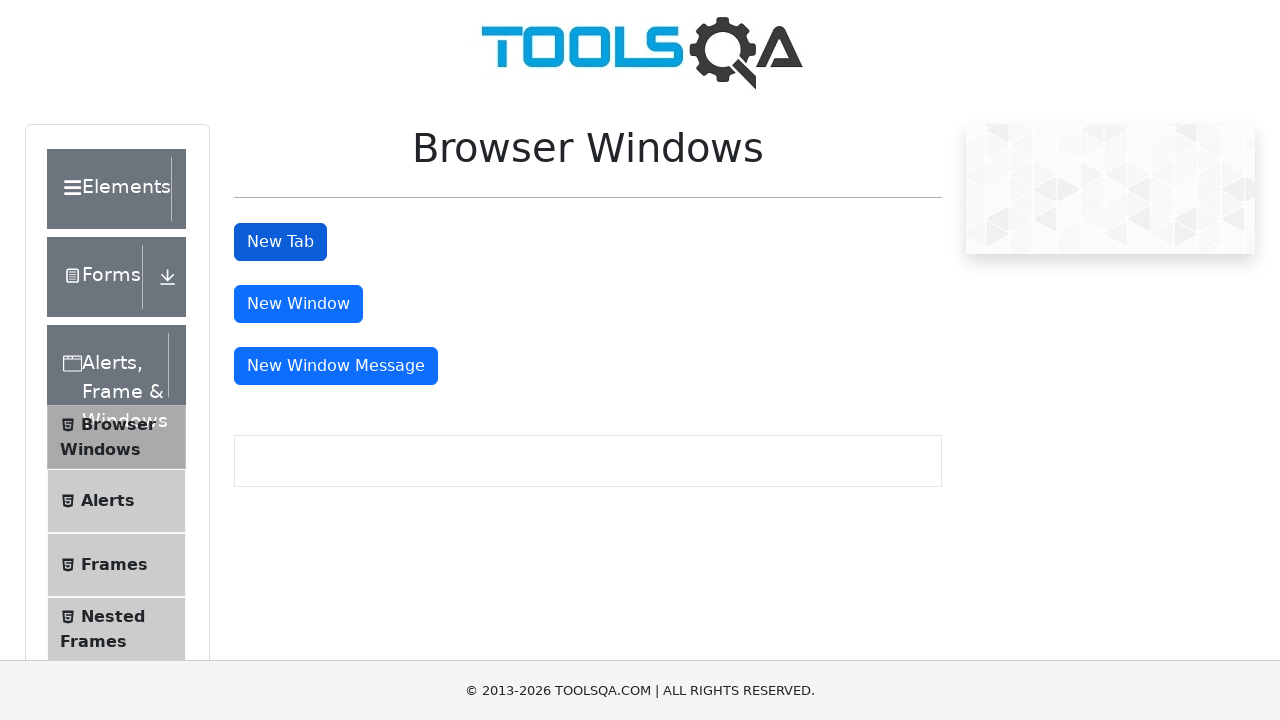

Clicked button to open new window at (298, 304) on #windowButton
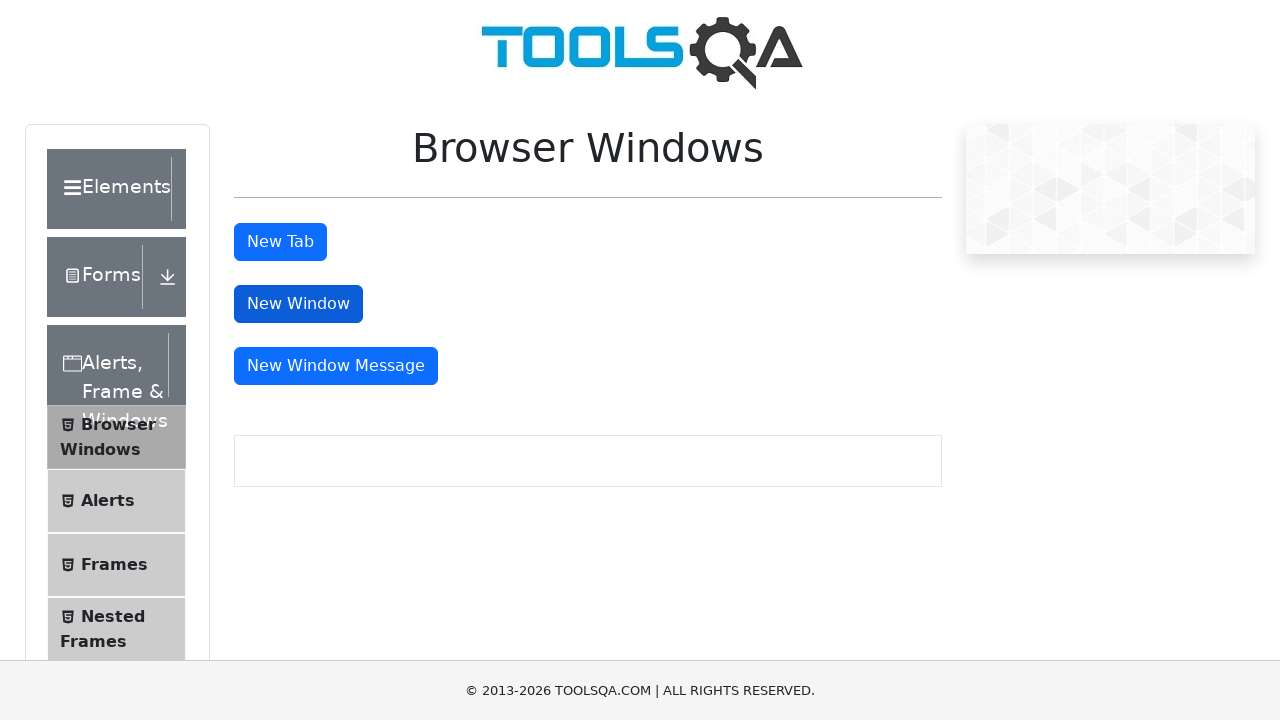

New window loaded and ready
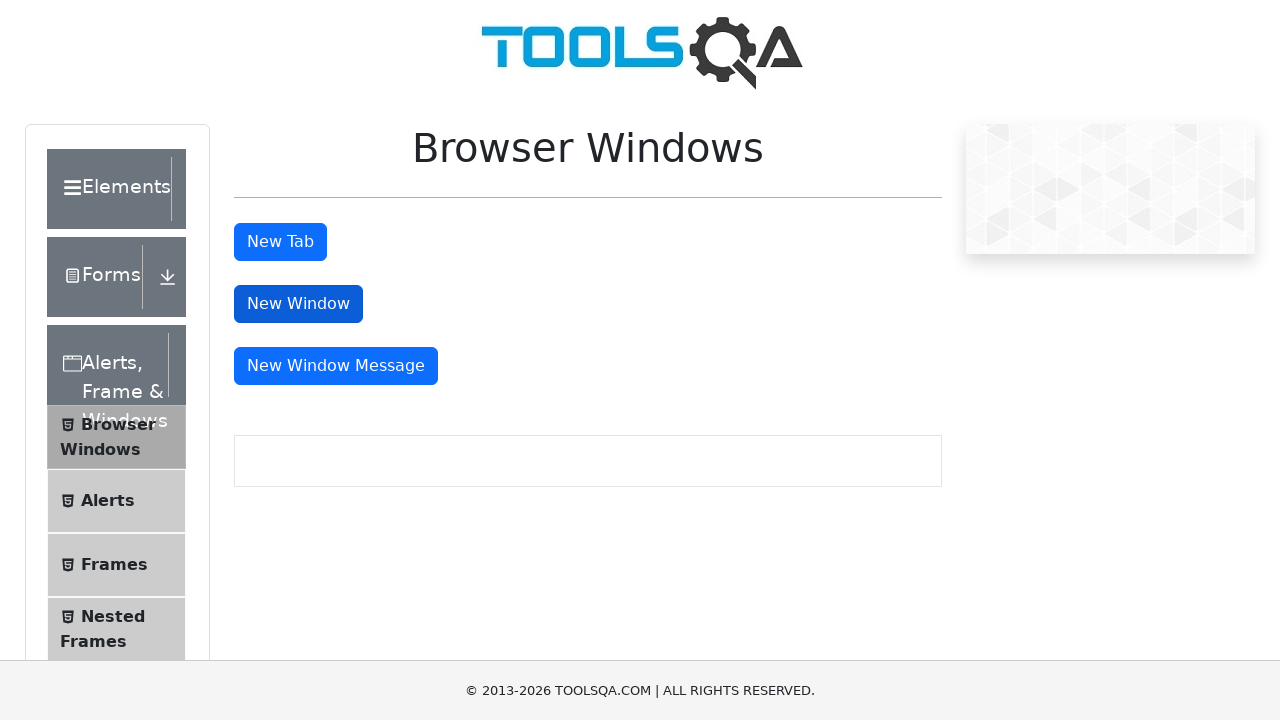

Closed new window
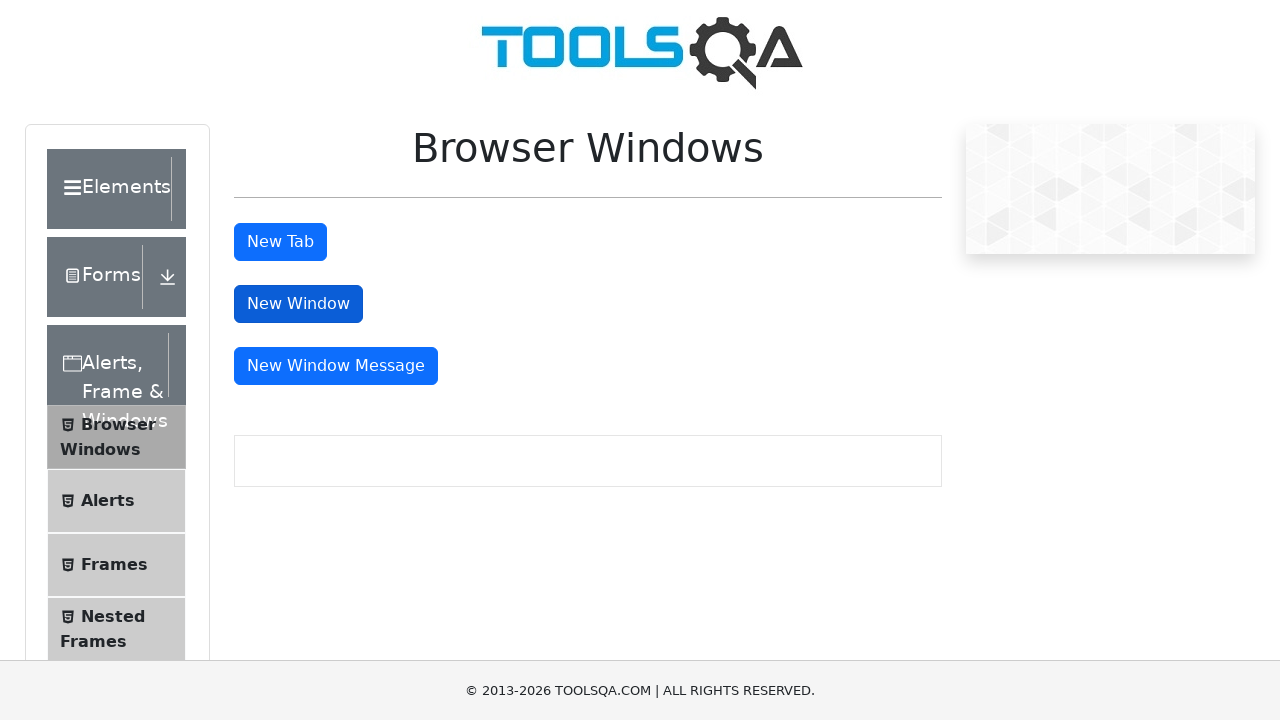

Clicked button to open message window at (336, 366) on #messageWindowButton
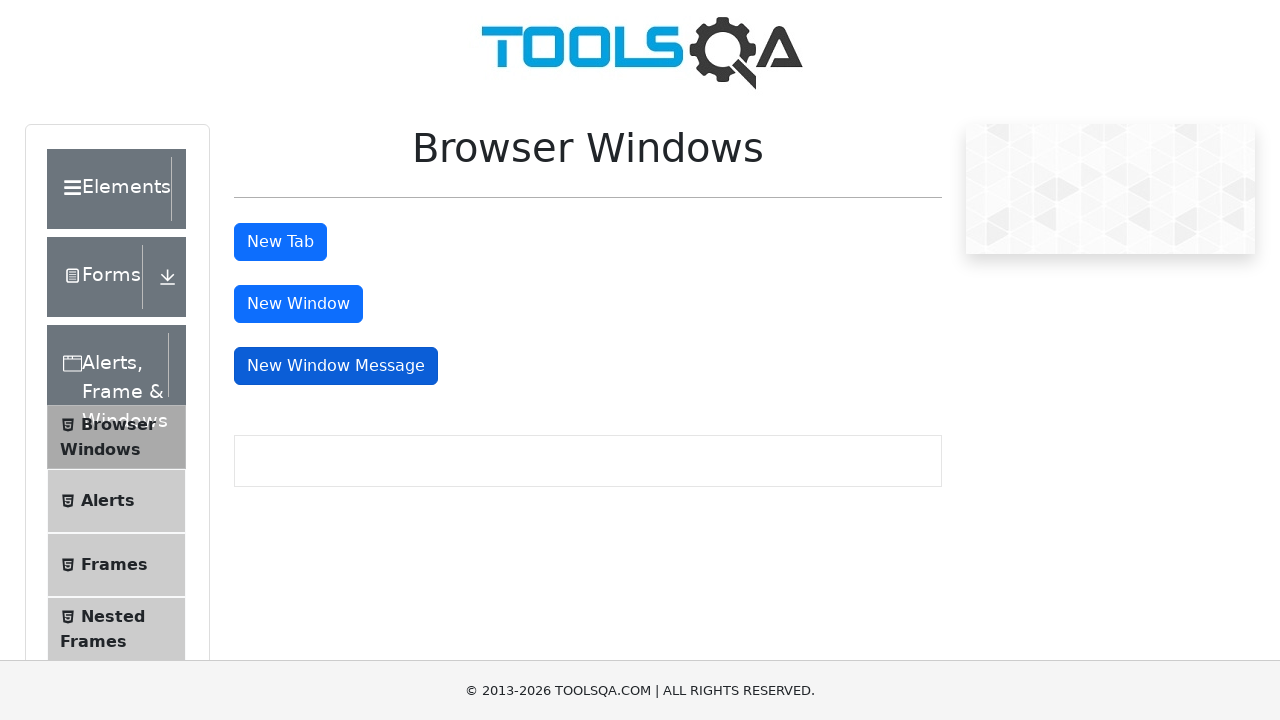

Message window loaded and ready
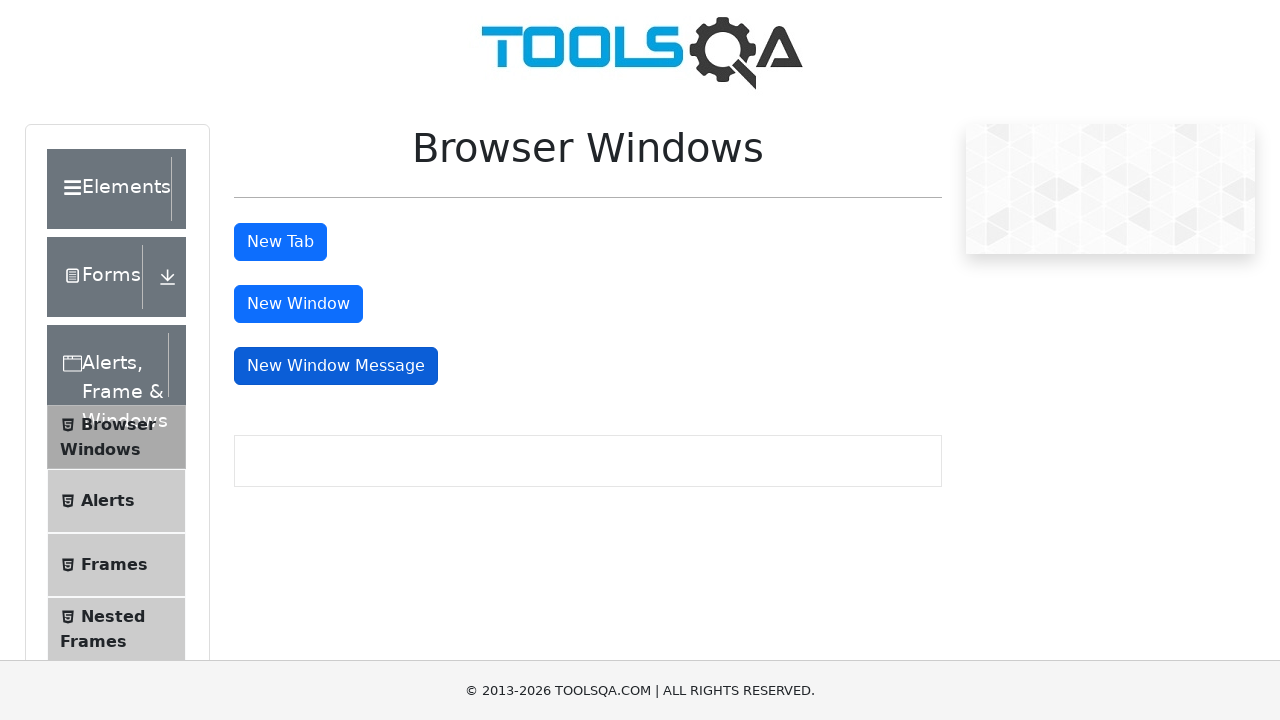

Closed message window
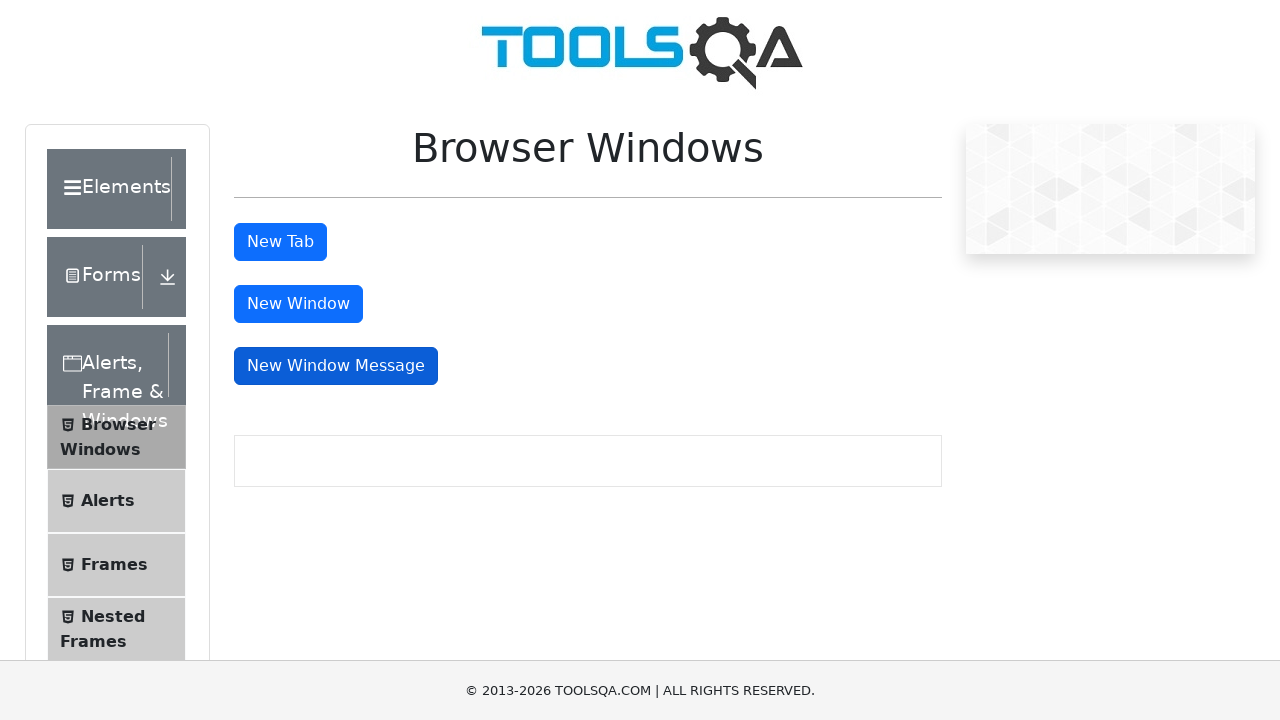

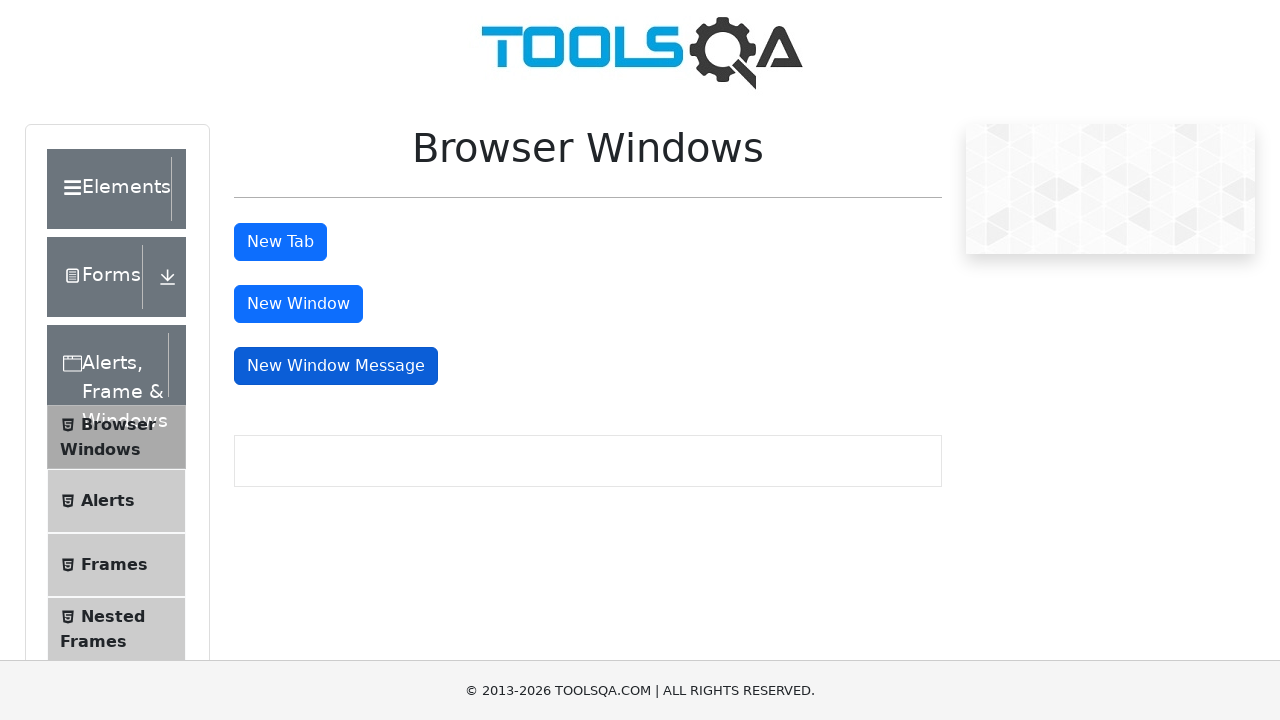